Tests various JavaScript alert types including simple alerts, confirmation alerts, sweet alerts, and prompt alerts by triggering each and interacting with accept, dismiss, and text input operations.

Starting URL: https://www.leafground.com/alert.xhtml

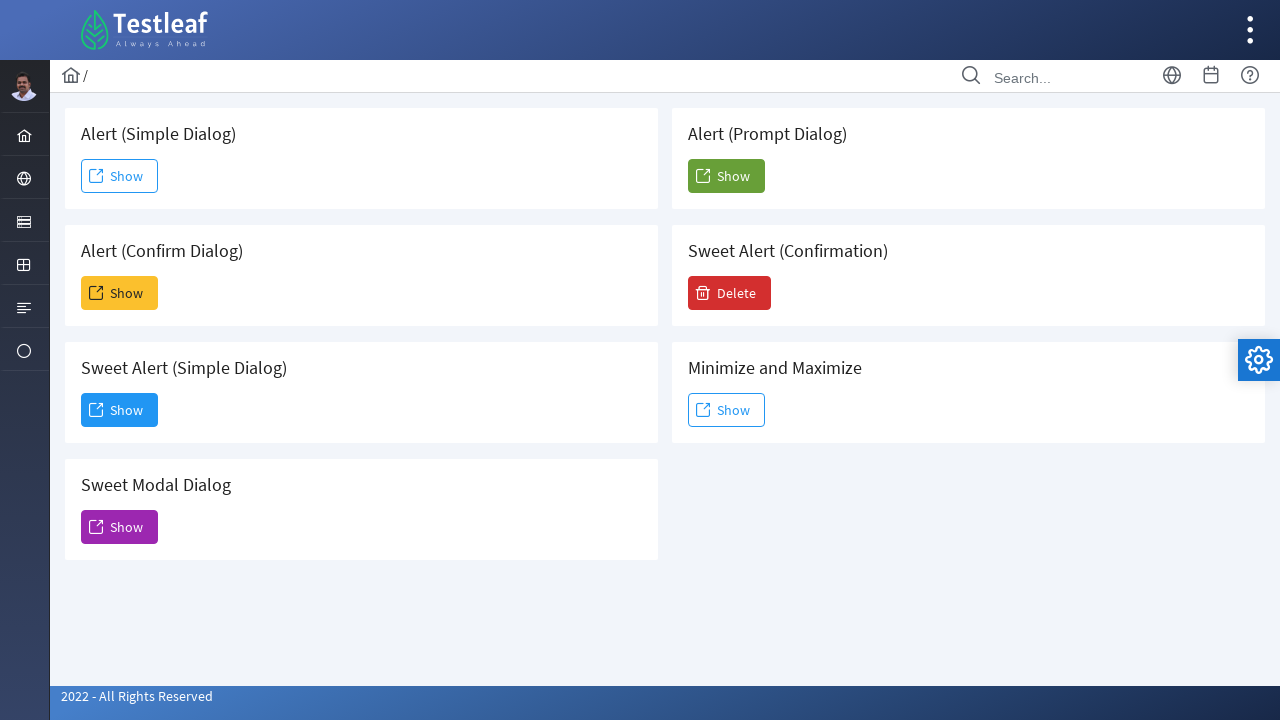

Clicked Show button to trigger simple alert at (120, 176) on xpath=//span[text()='Show']
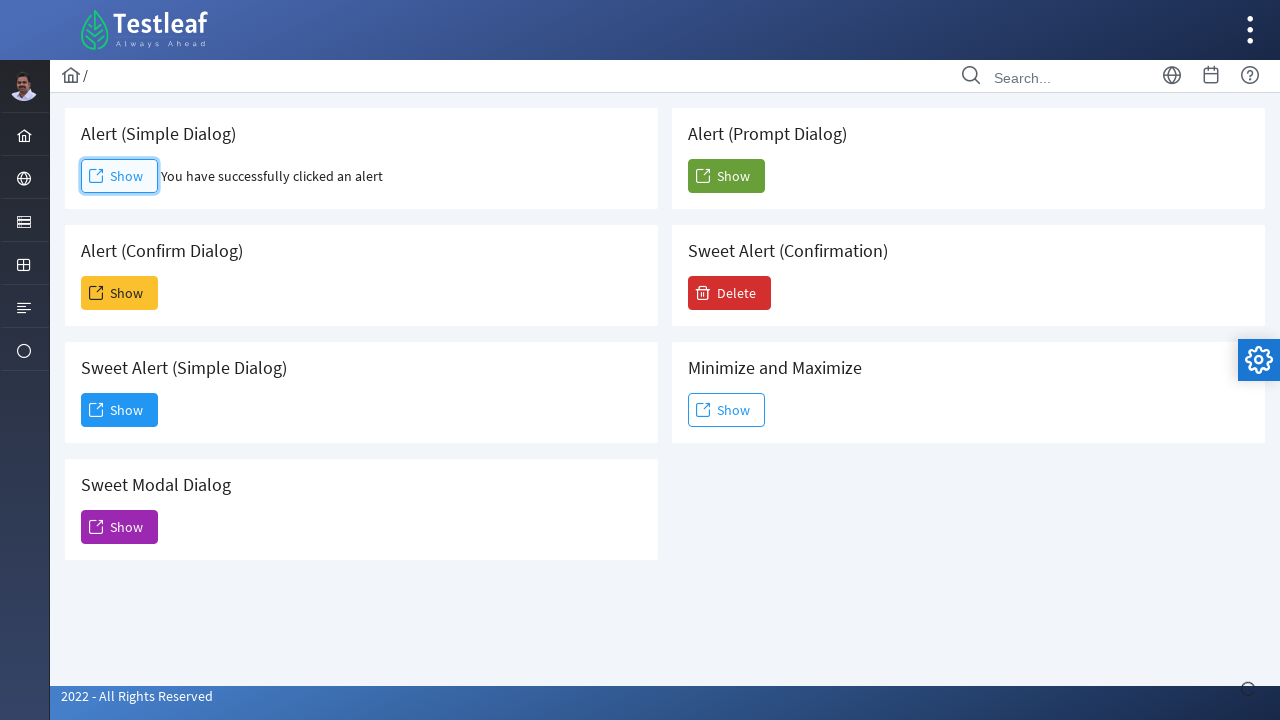

Set up dialog handler and accepted simple alert
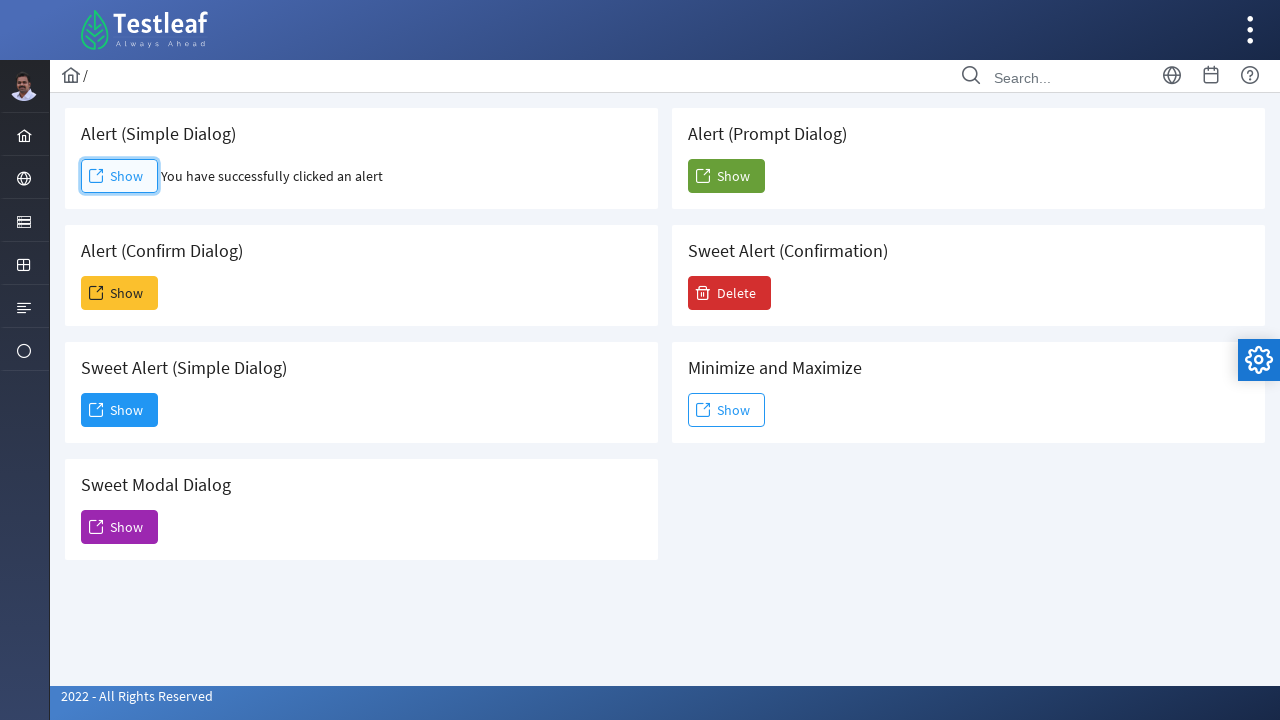

Waited for simple alert processing to complete
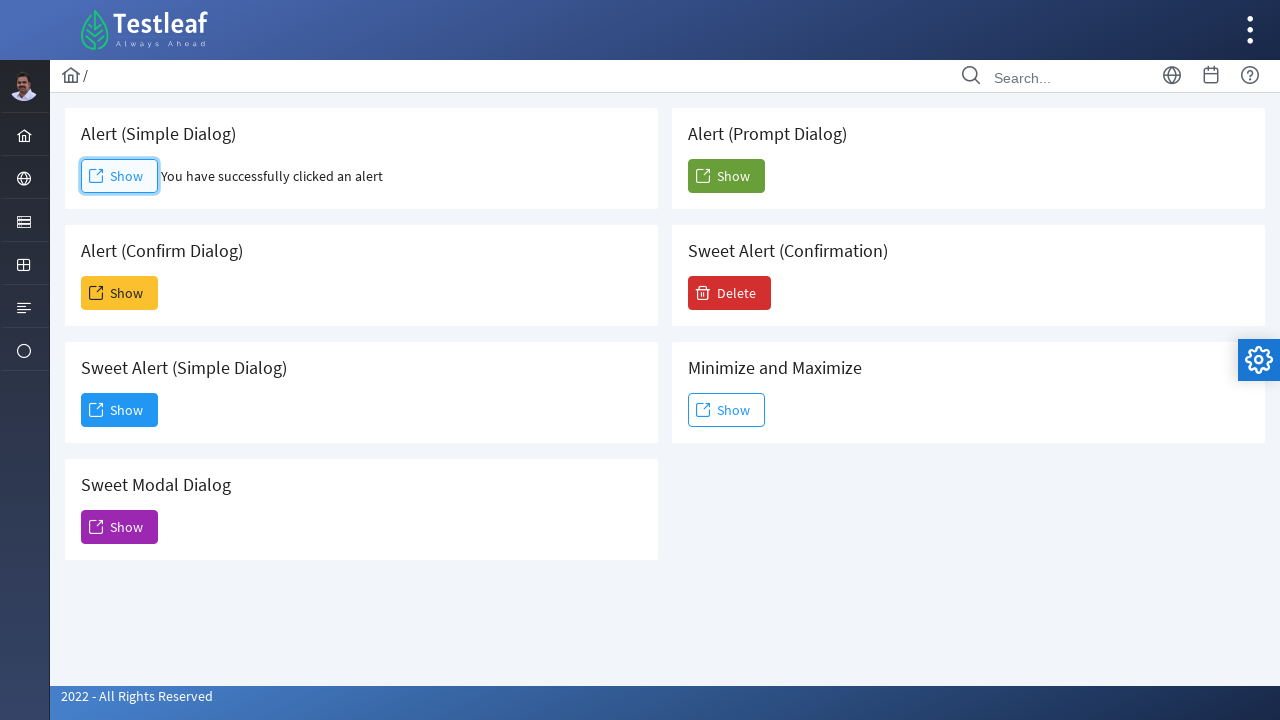

Set up dialog handler for confirmation alert to dismiss
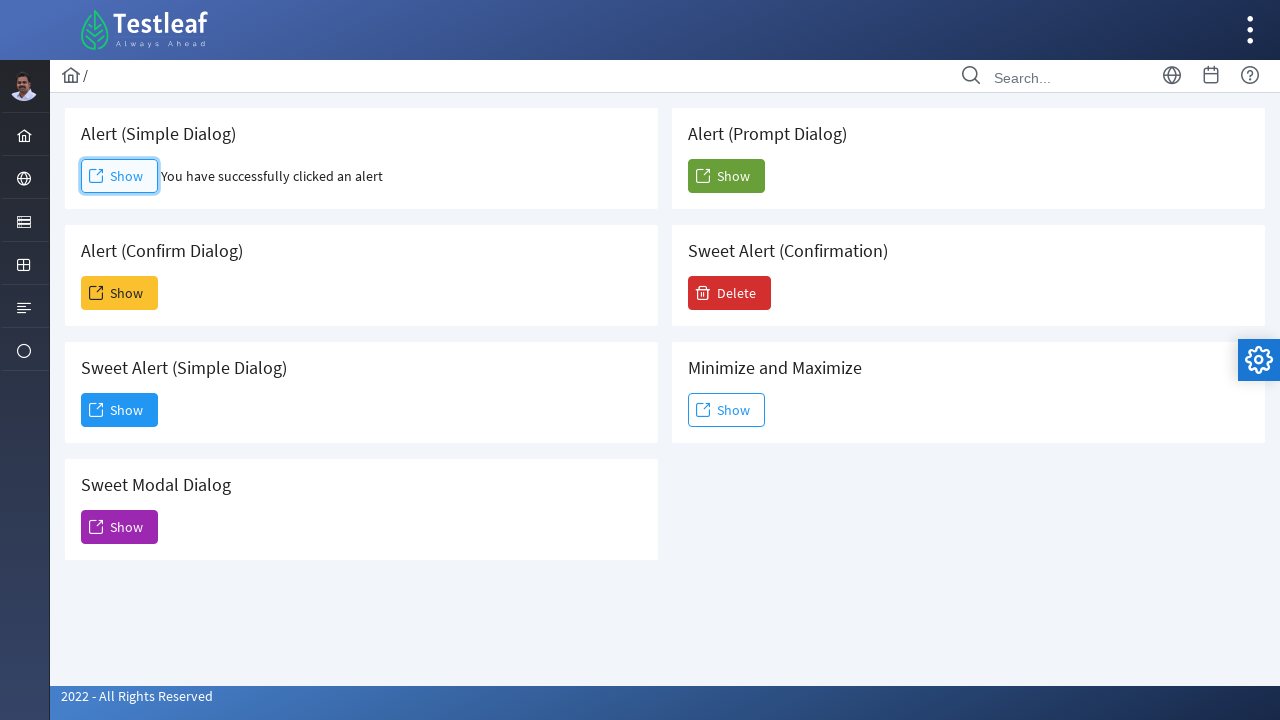

Clicked Show button to trigger confirmation alert at (120, 293) on (//span[text()='Show'])[2]
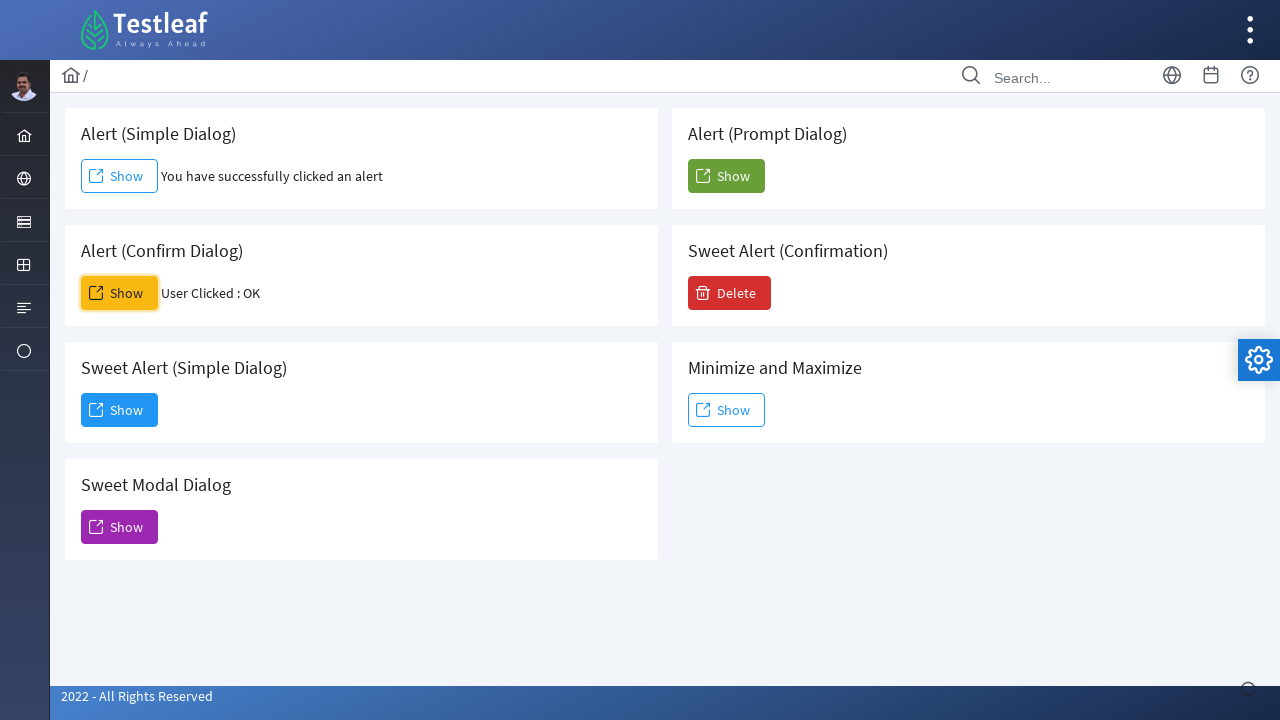

Waited for confirmation alert processing to complete
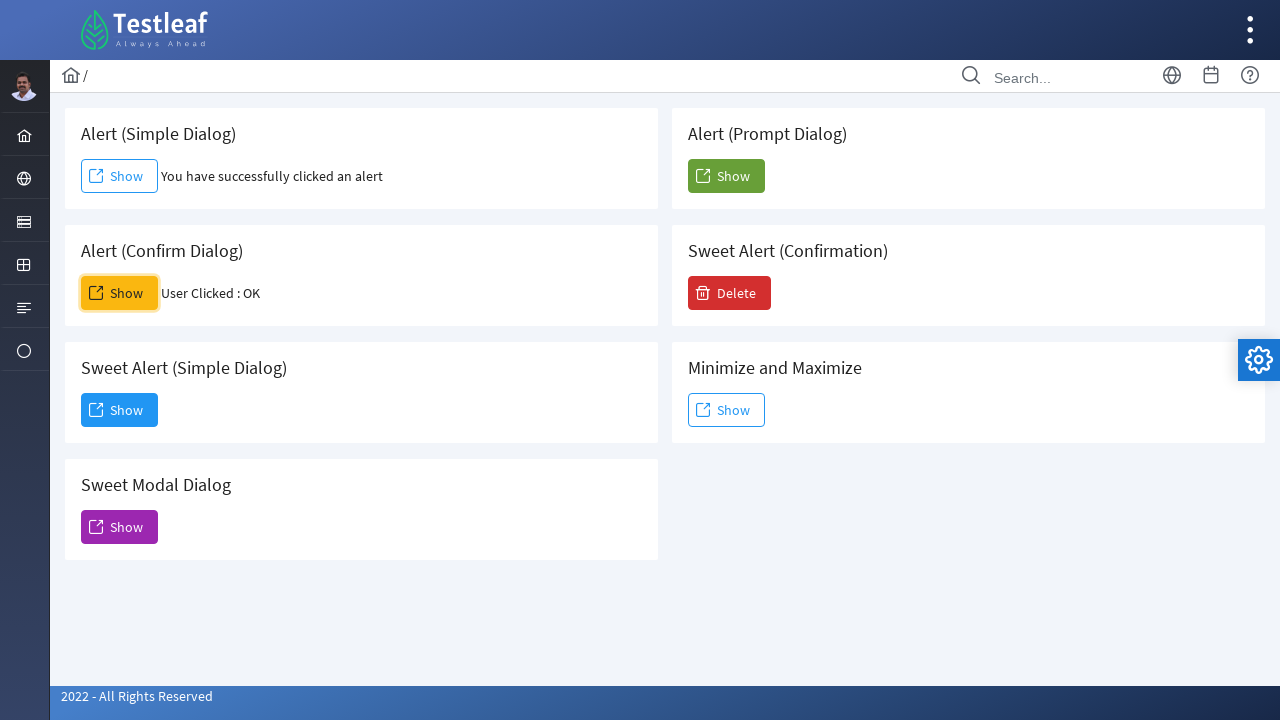

Clicked Show button to trigger sweet alert at (120, 410) on (//span[text()='Show'])[3]
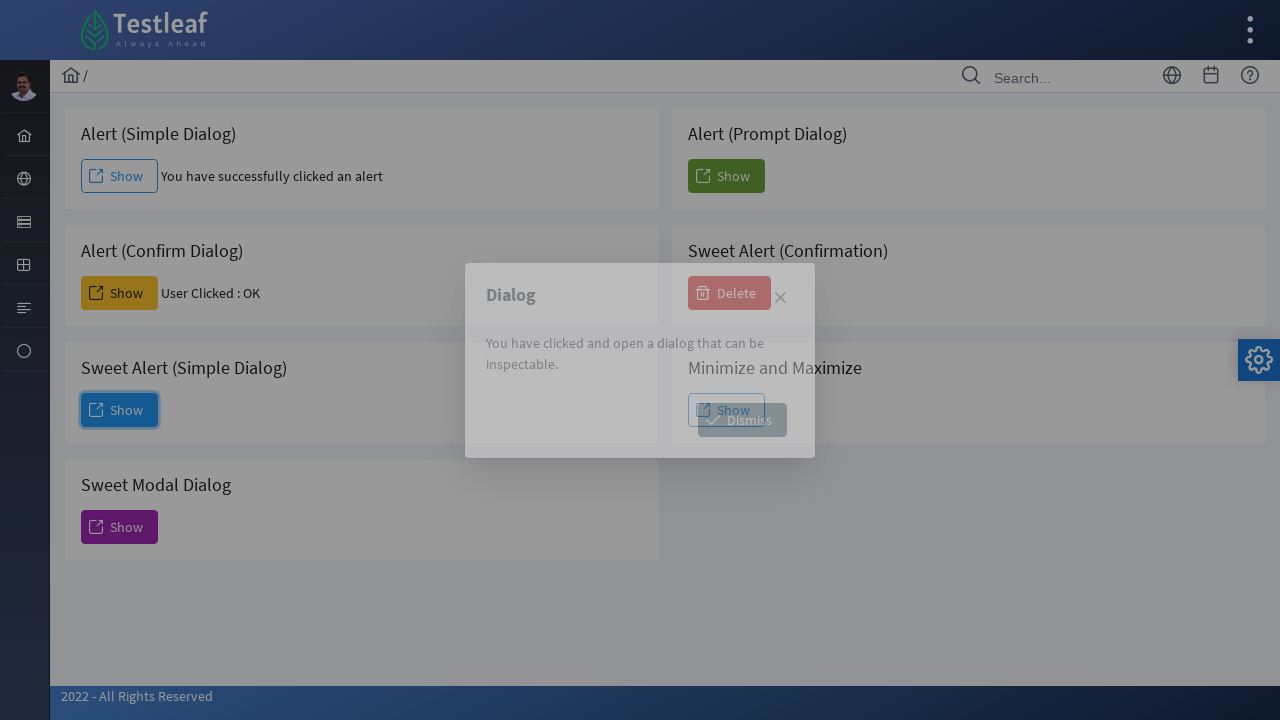

Clicked Dismiss button on sweet alert at (742, 420) on xpath=//span[text()='Dismiss']
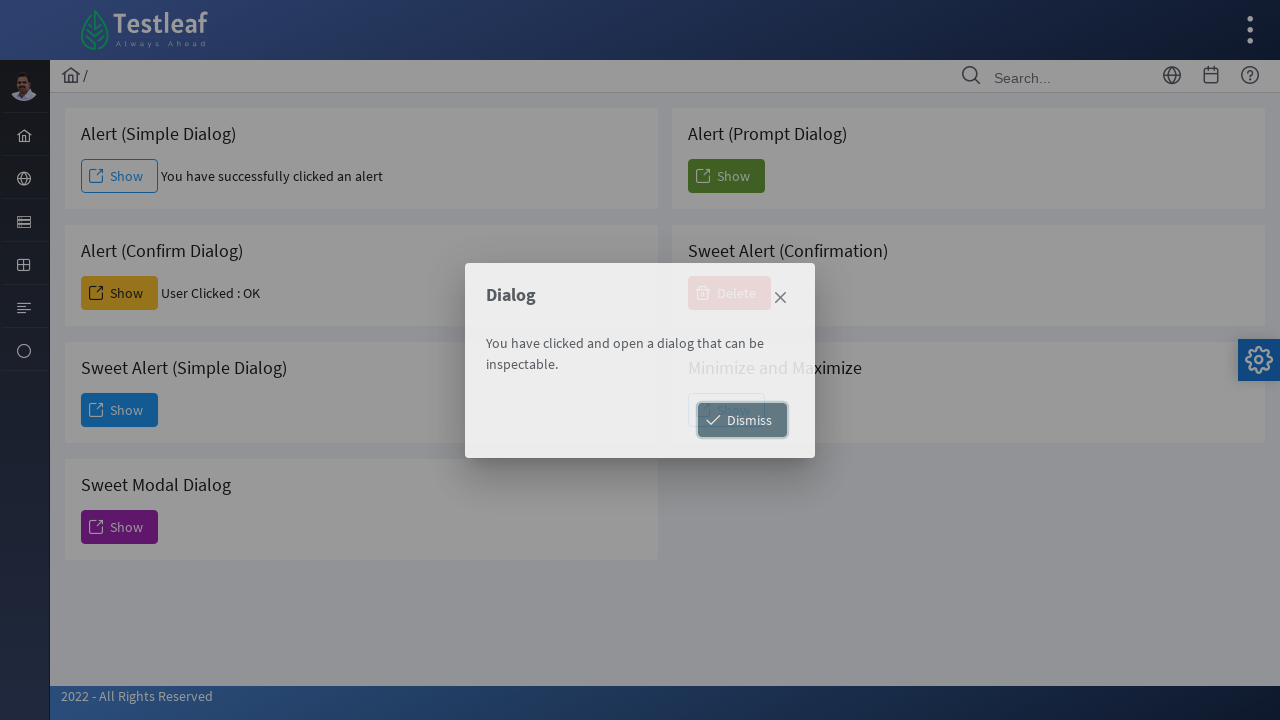

Set up dialog handler for prompt alert with text input
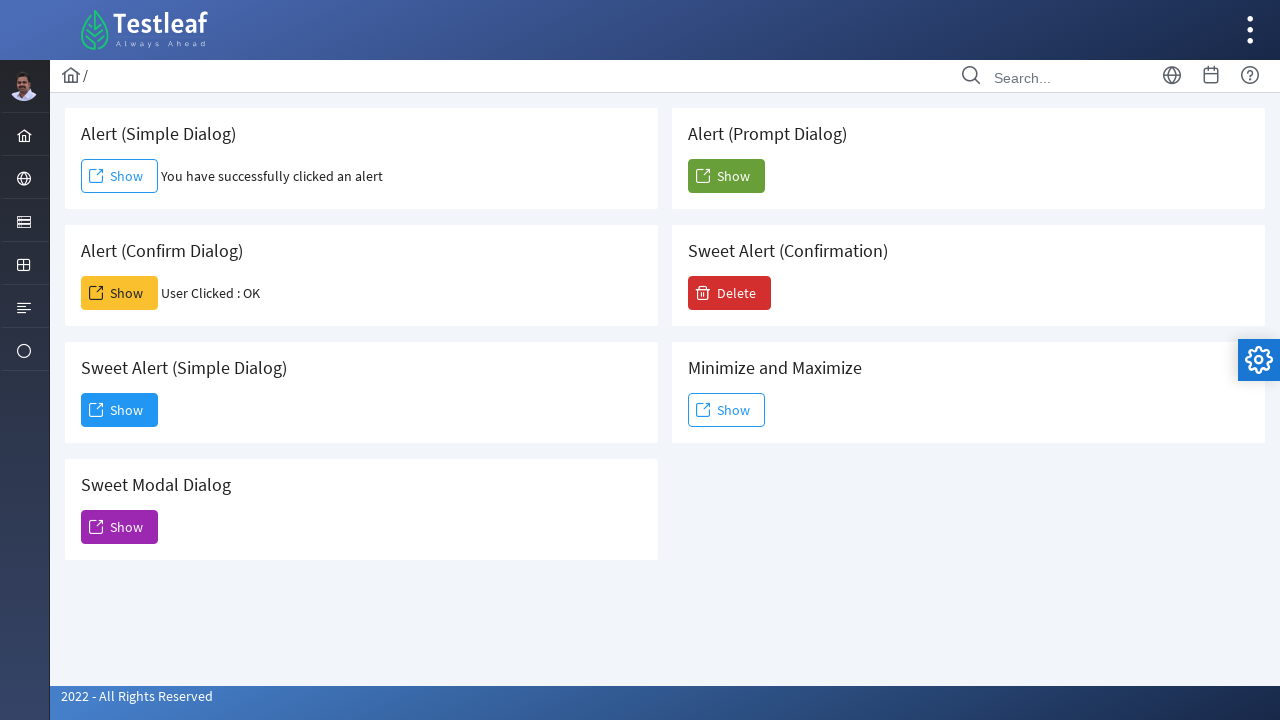

Clicked Show button to trigger prompt alert at (726, 176) on (//span[text()='Show'])[5]
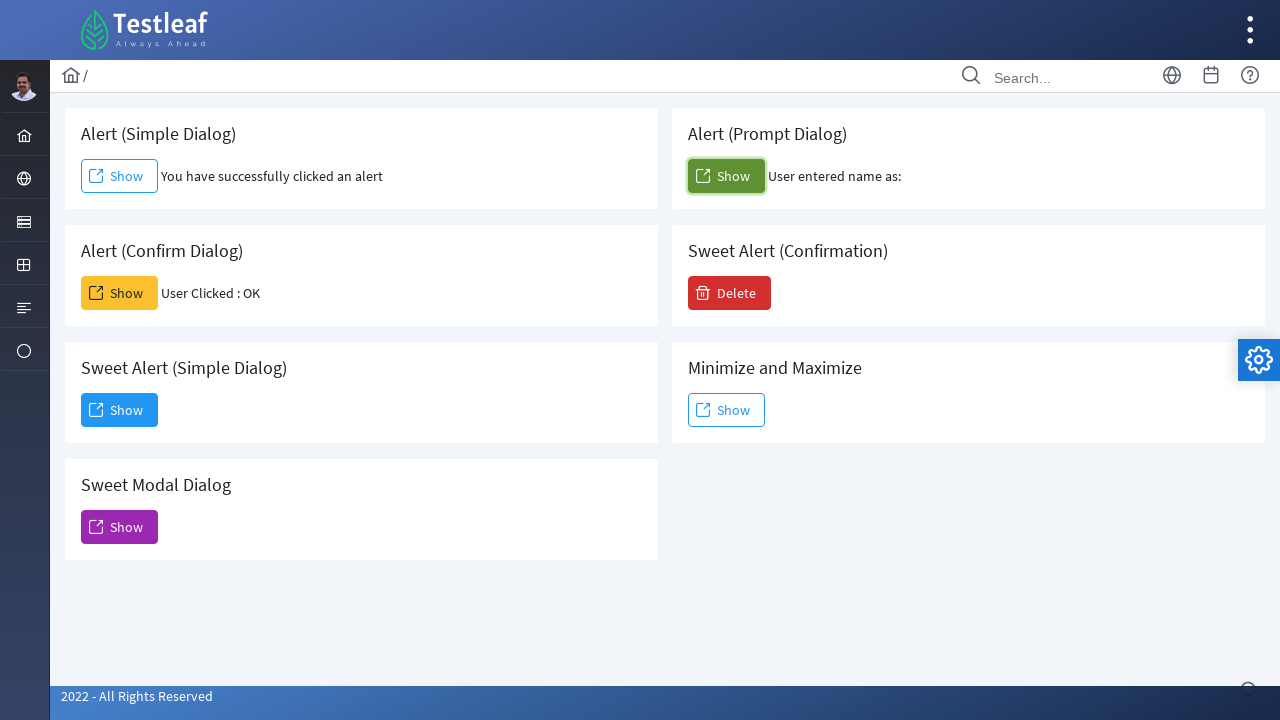

Waited for prompt alert processing with 'Bharath' input to complete
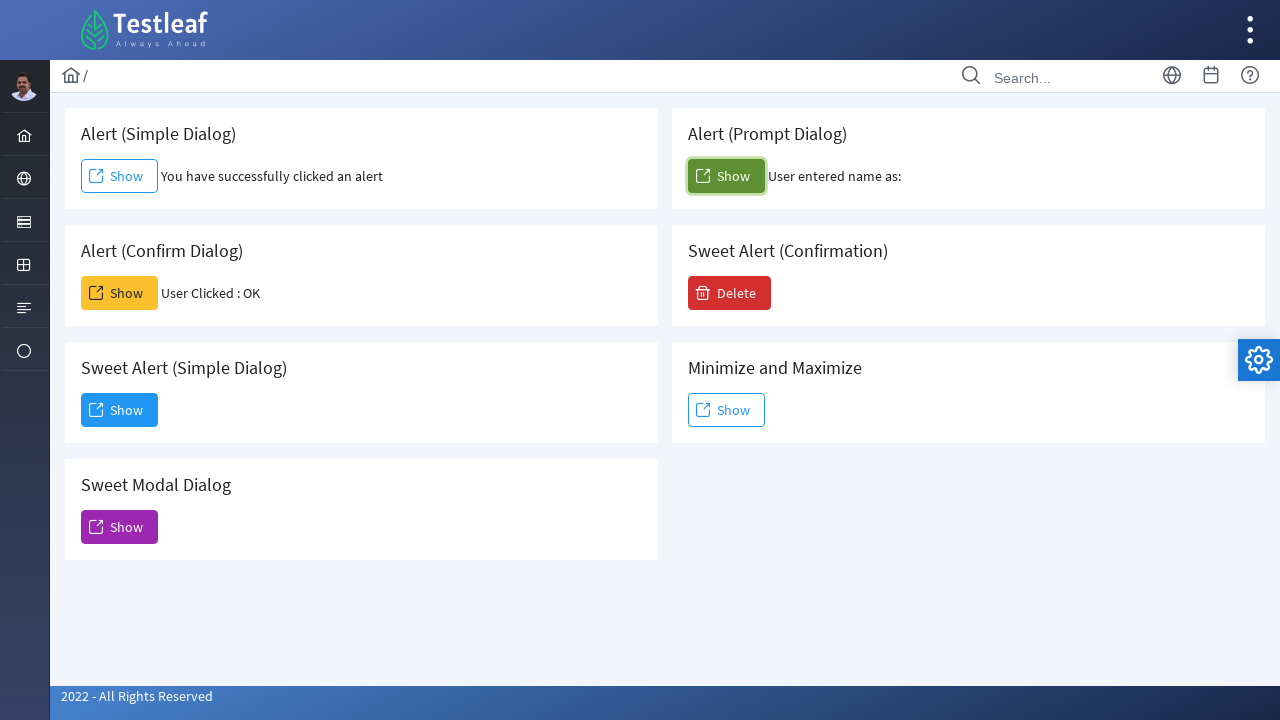

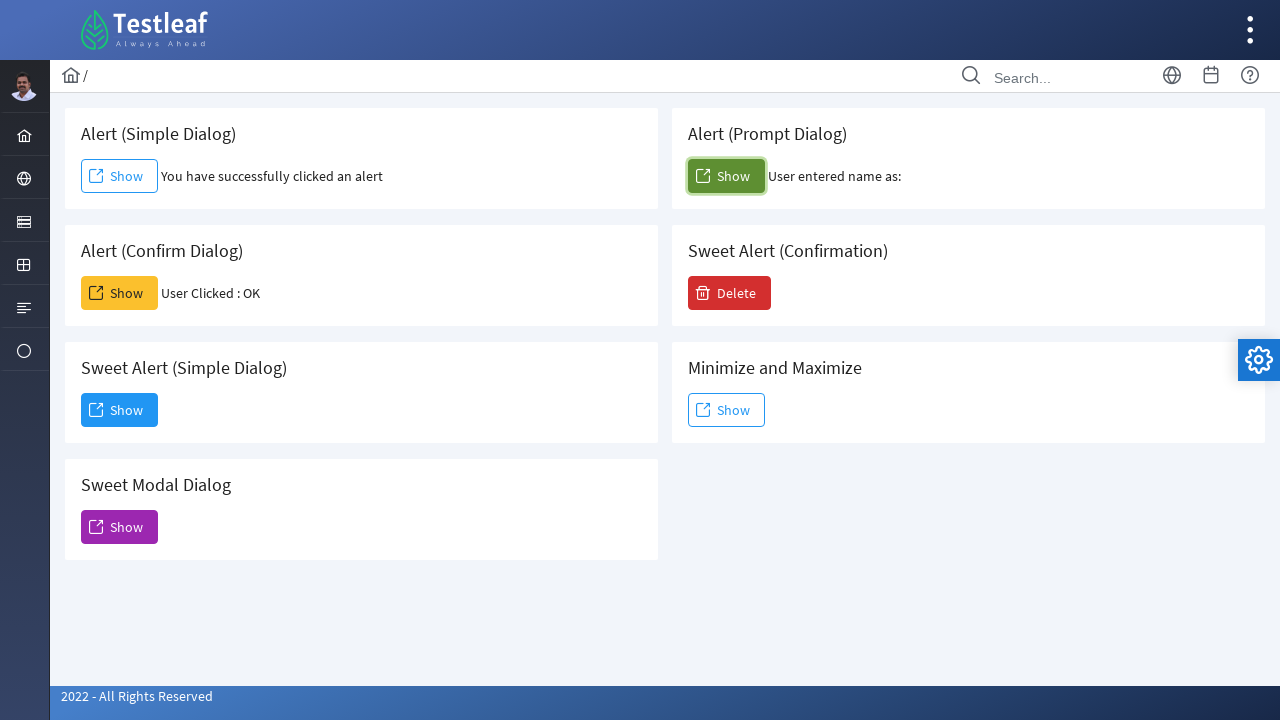